Verifies that the Airbnb logo is displayed on the page

Starting URL: https://www.airbnb.com/

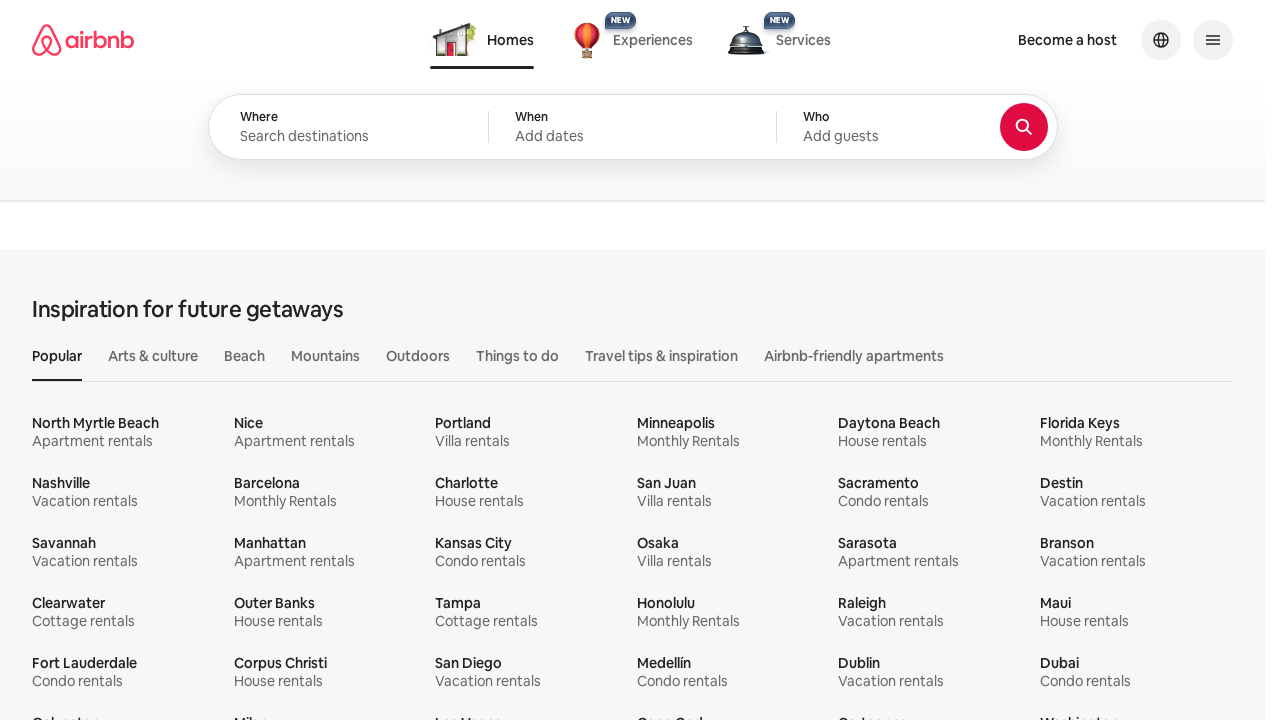

Navigated to https://www.airbnb.com/
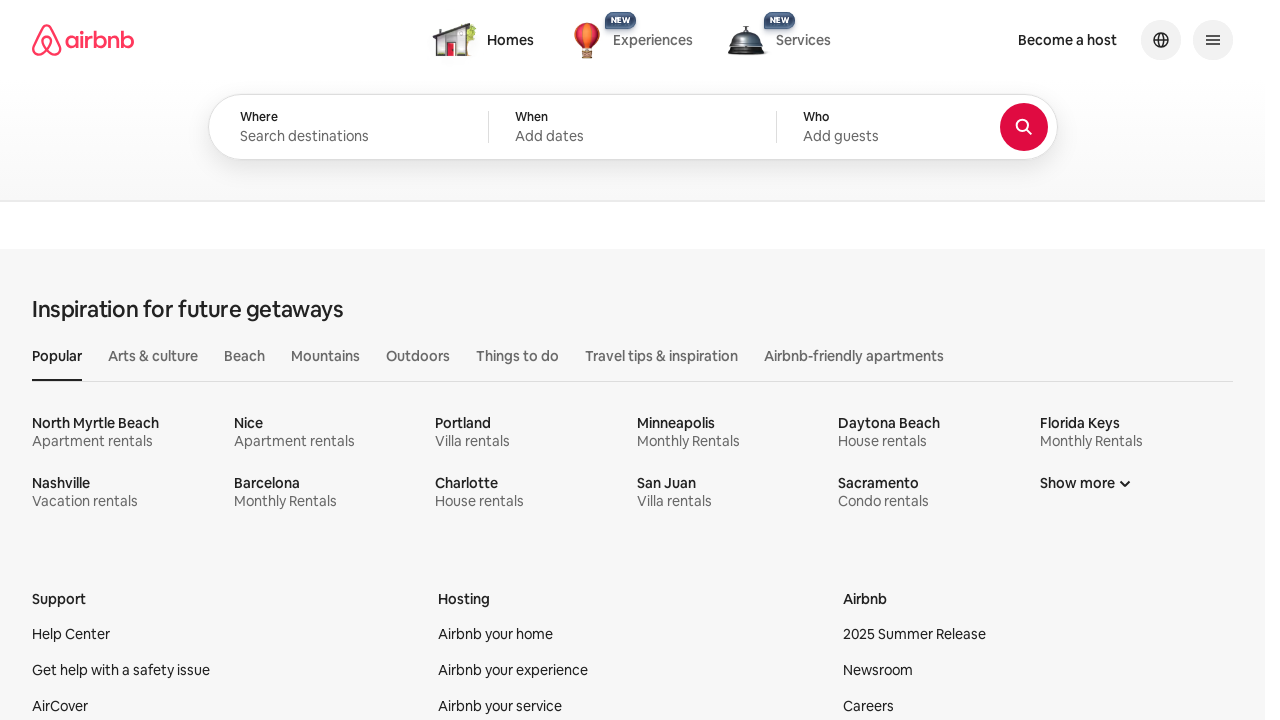

Located Airbnb logo element
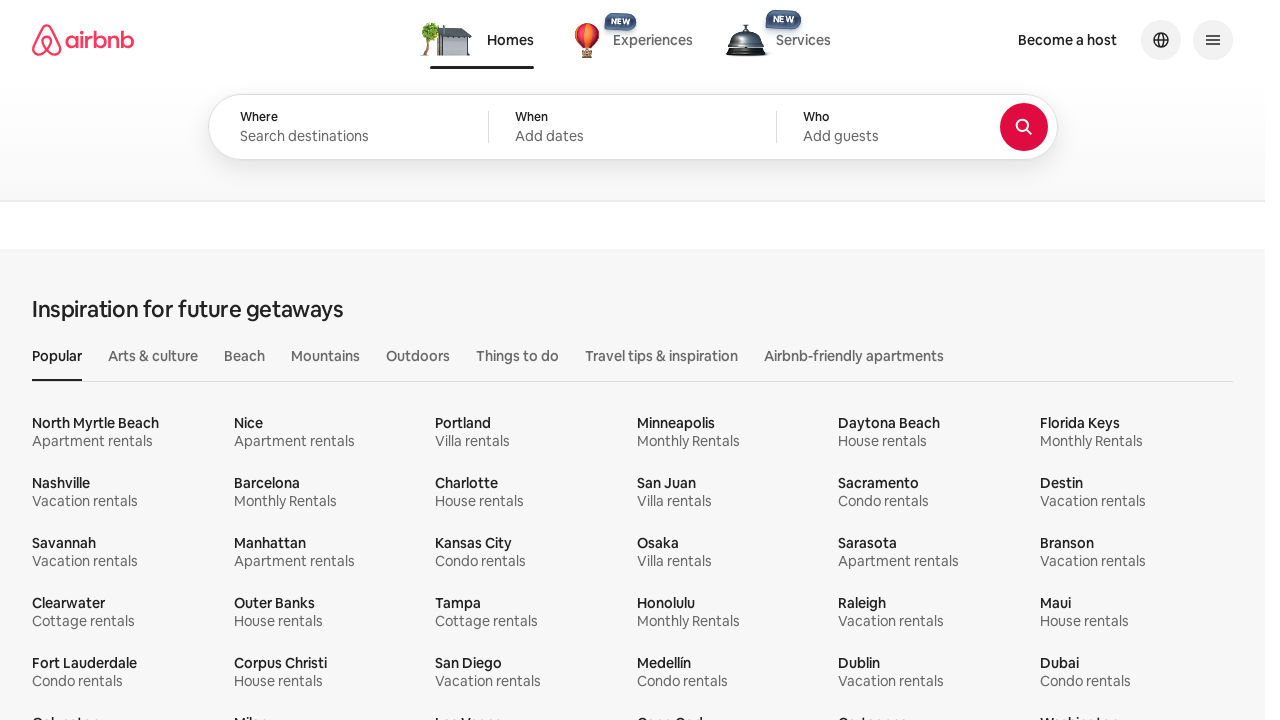

Airbnb logo is not visible - FAIL
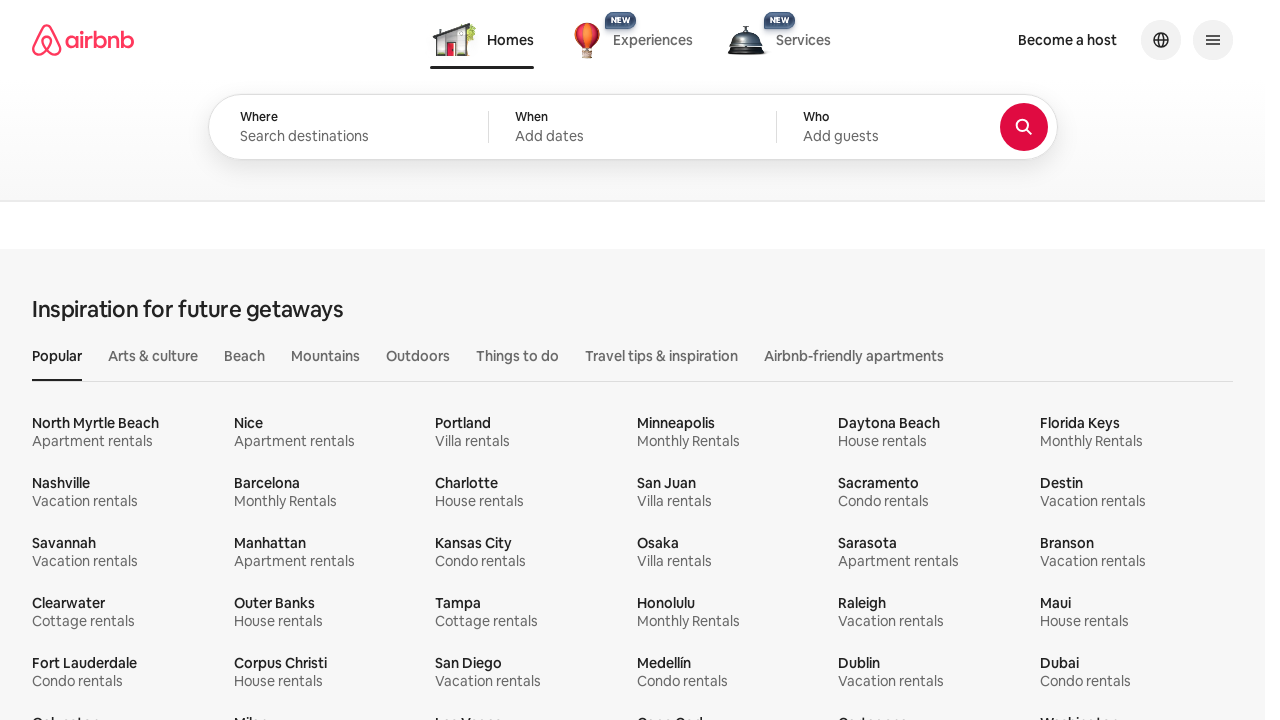

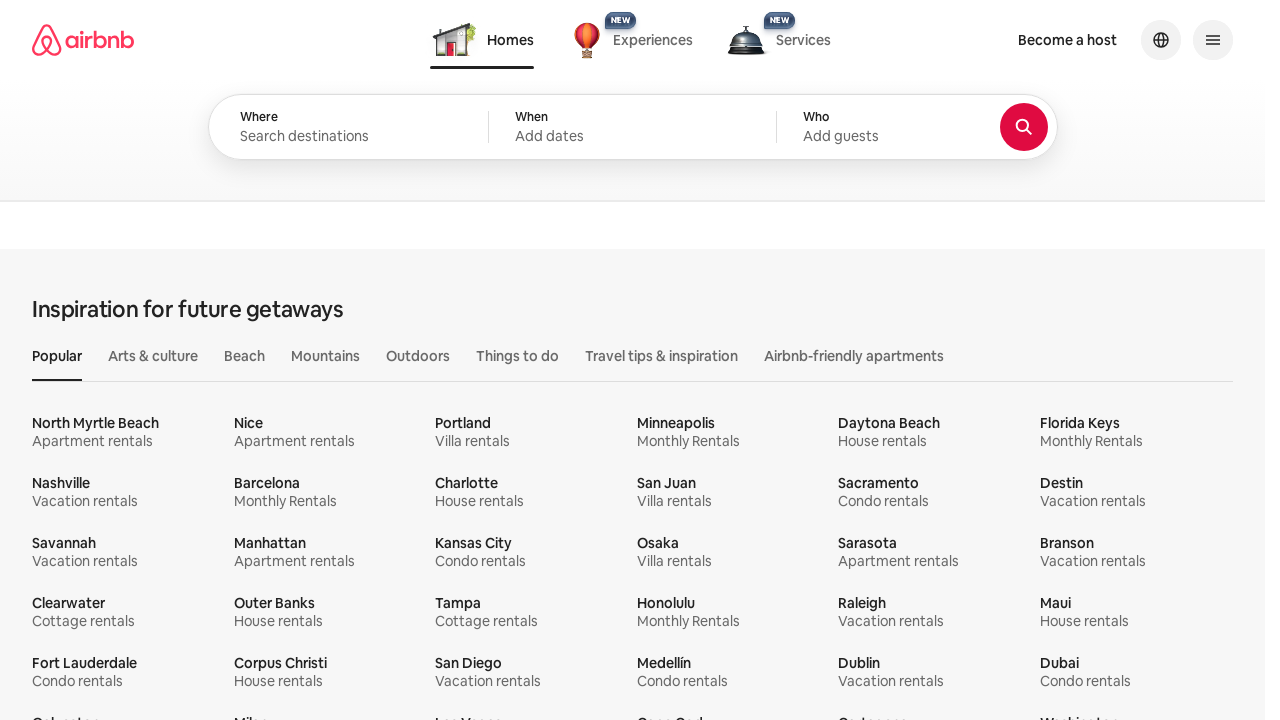